Tests double-click functionality by navigating to basic elements page, scrolling down, performing a double-click action on a specific element, and handling the resulting alert dialog.

Starting URL: http://automationbykrishna.com/

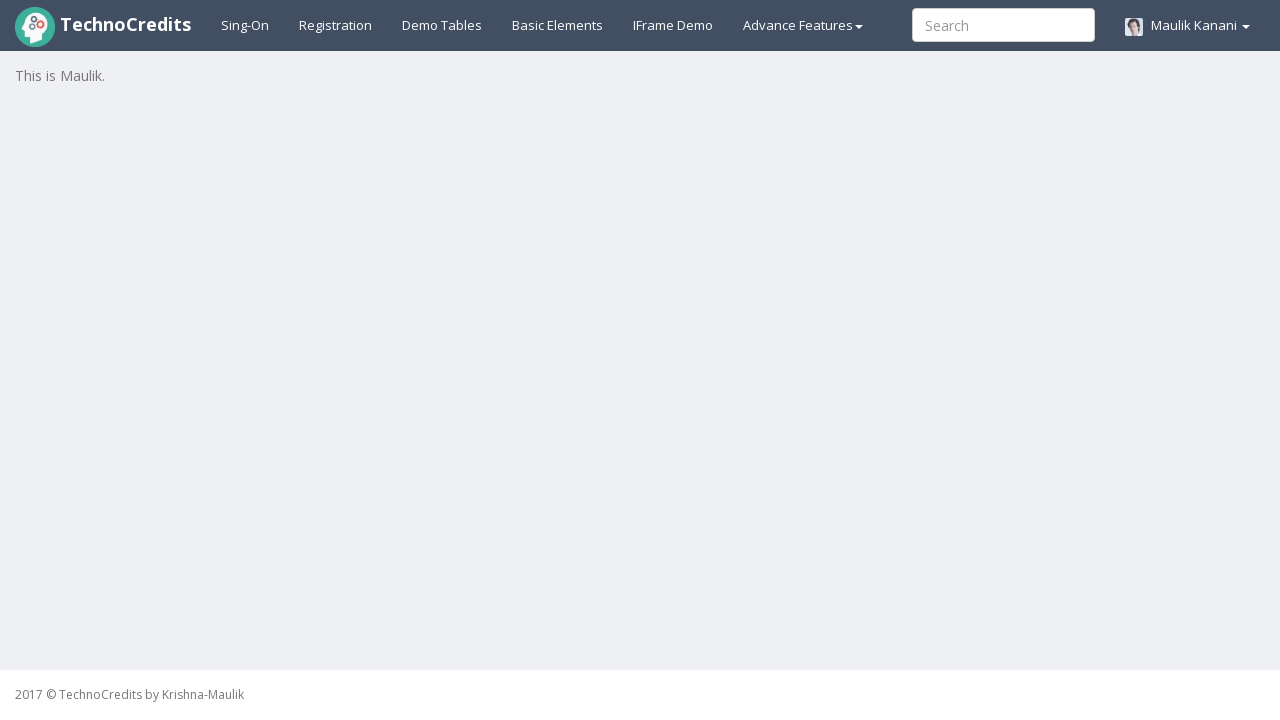

Clicked on basic elements link at (558, 25) on a#basicelements
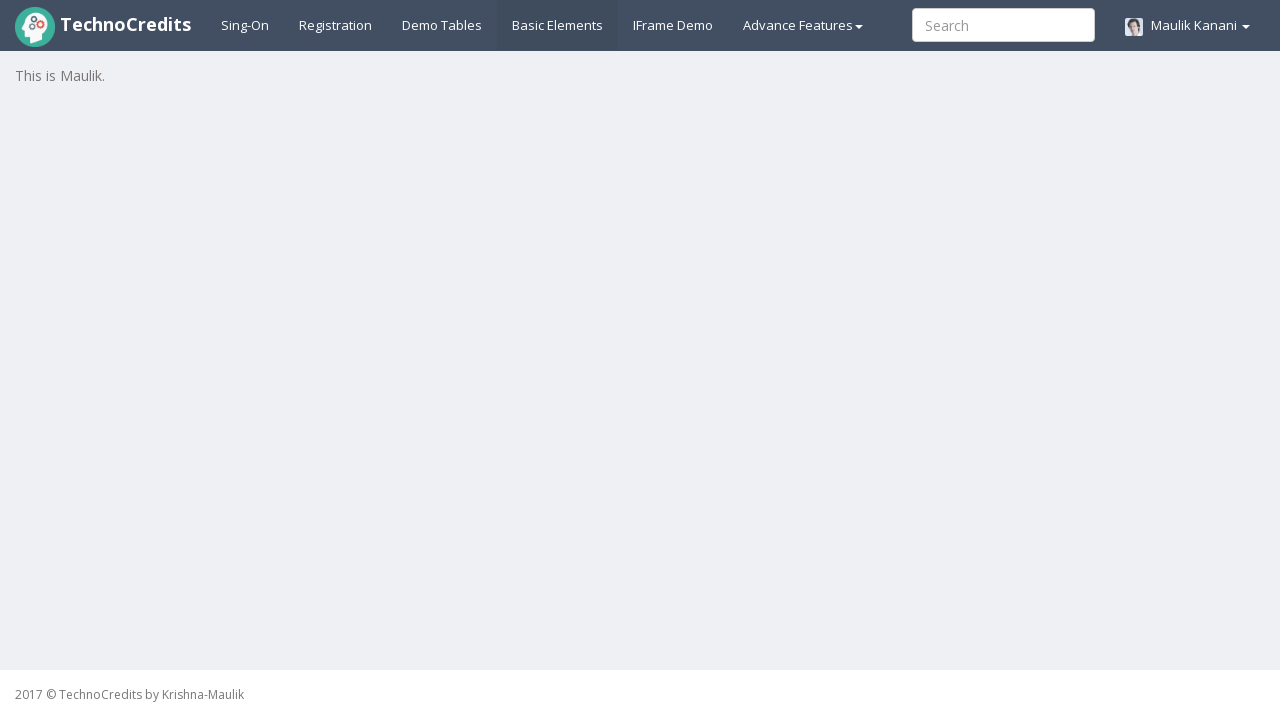

UserFirstName field became visible
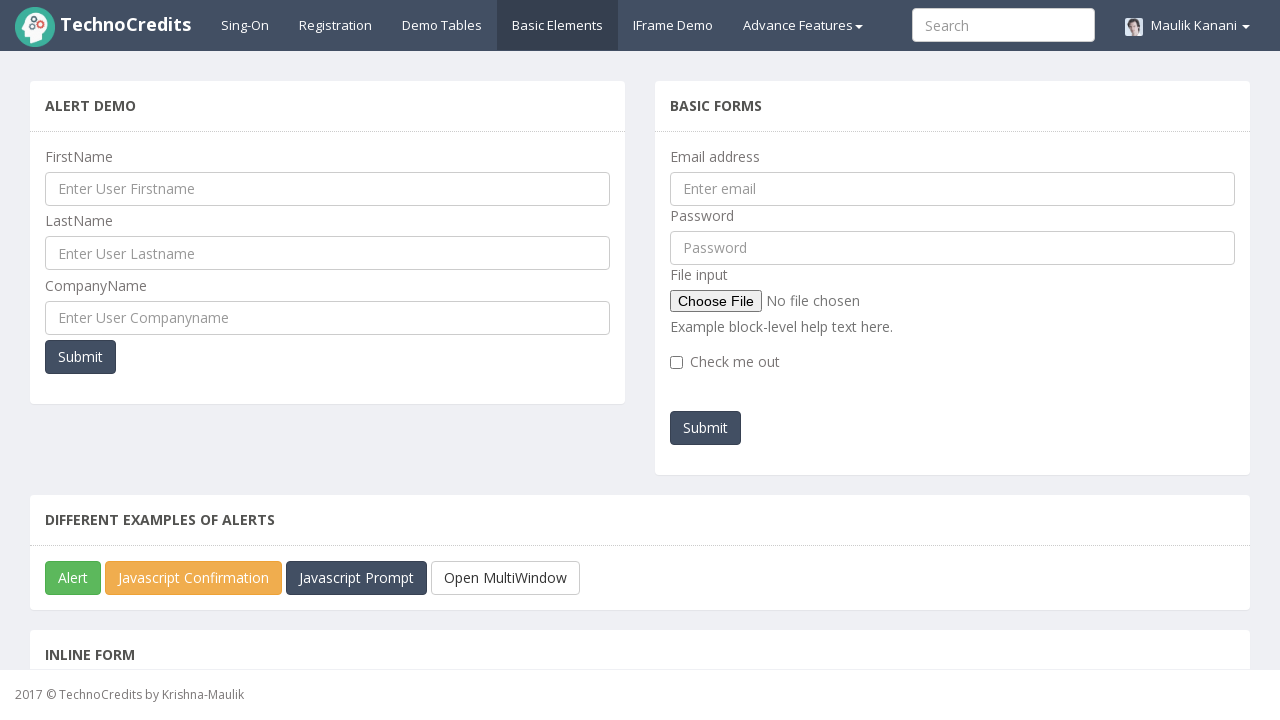

Clicked on UserFirstName field at (328, 189) on #UserFirstName
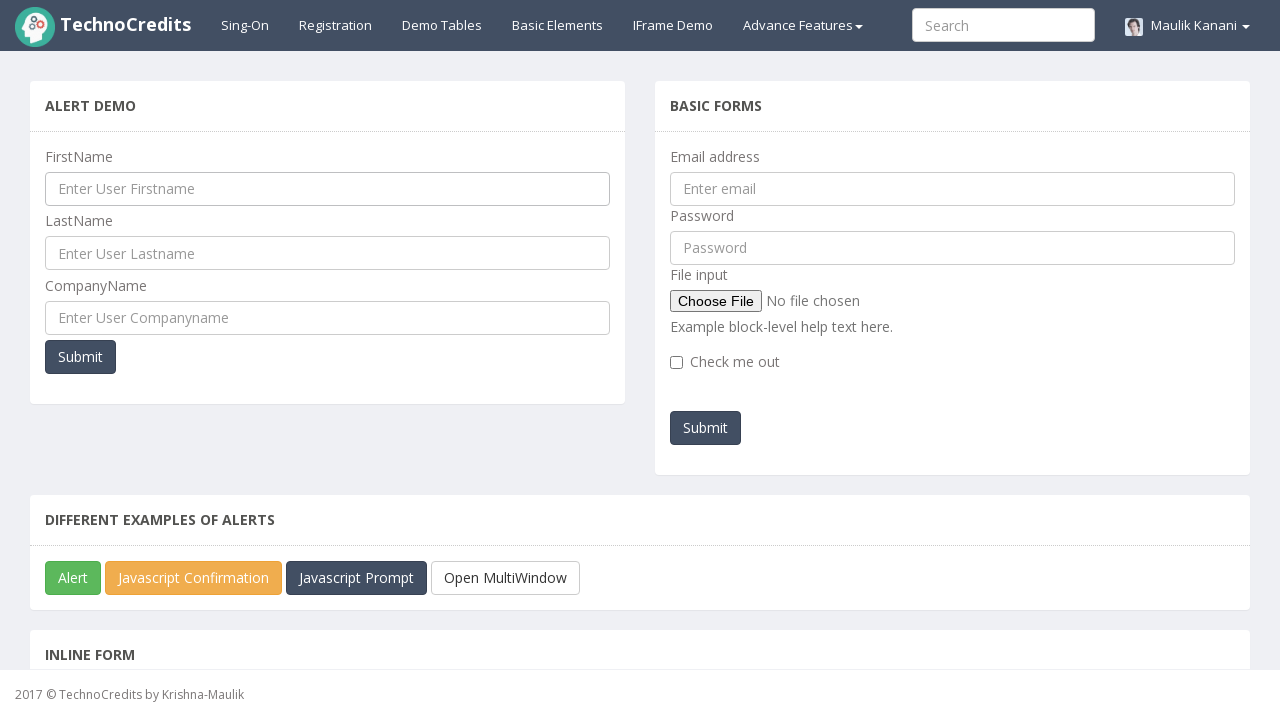

Scrolled to bottom of page
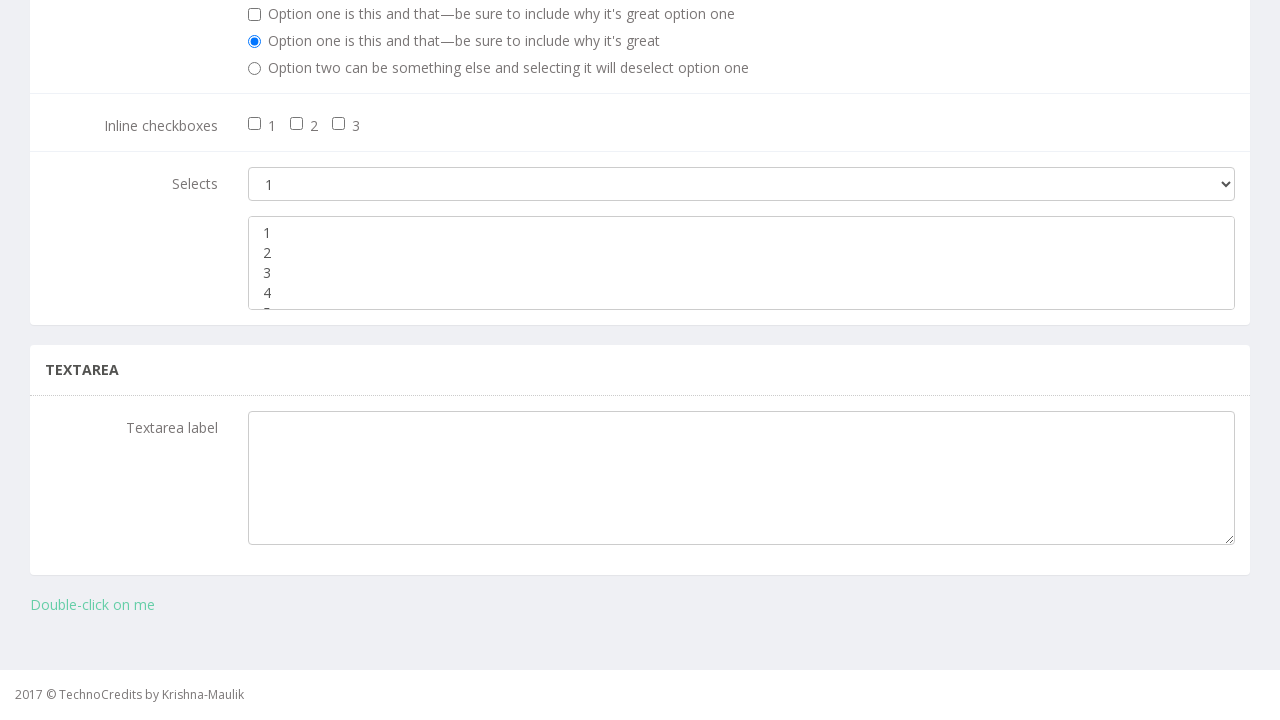

Performed double-click on element with ondblclick attribute at (92, 605) on a[ondblclick='doubleClick()']
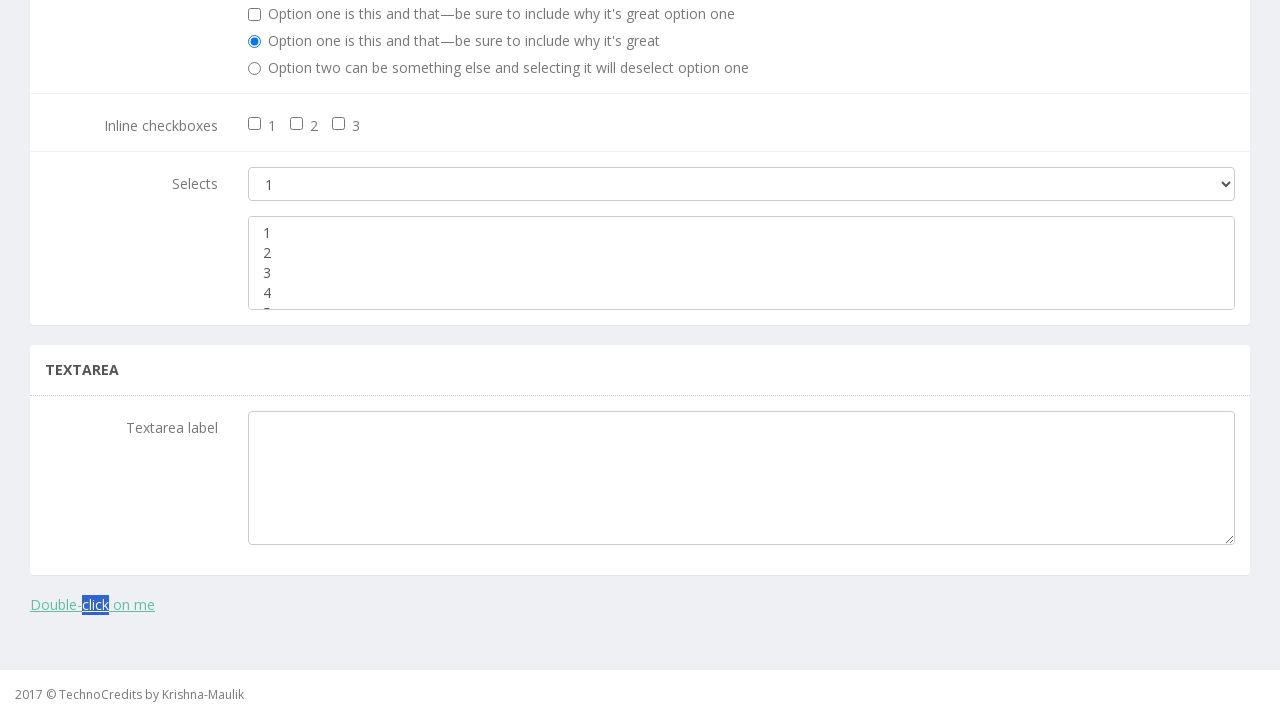

Set up dialog handler to accept alerts
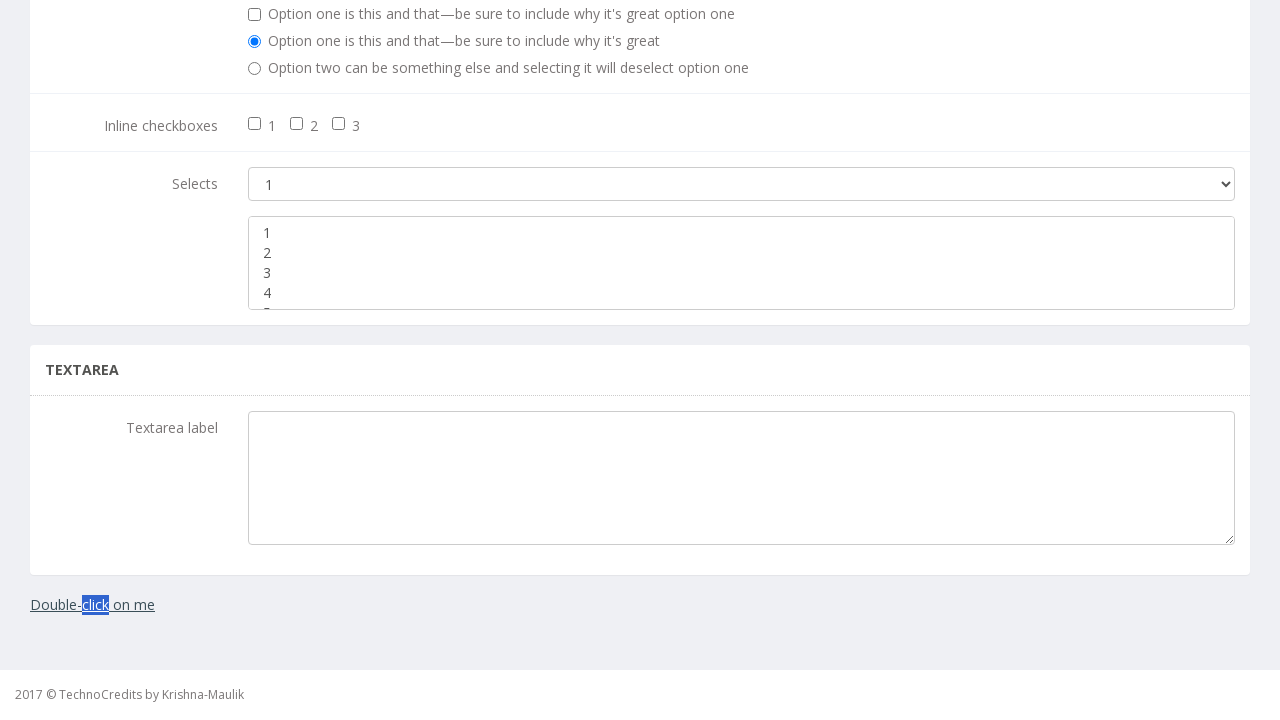

Waited for alert to be processed
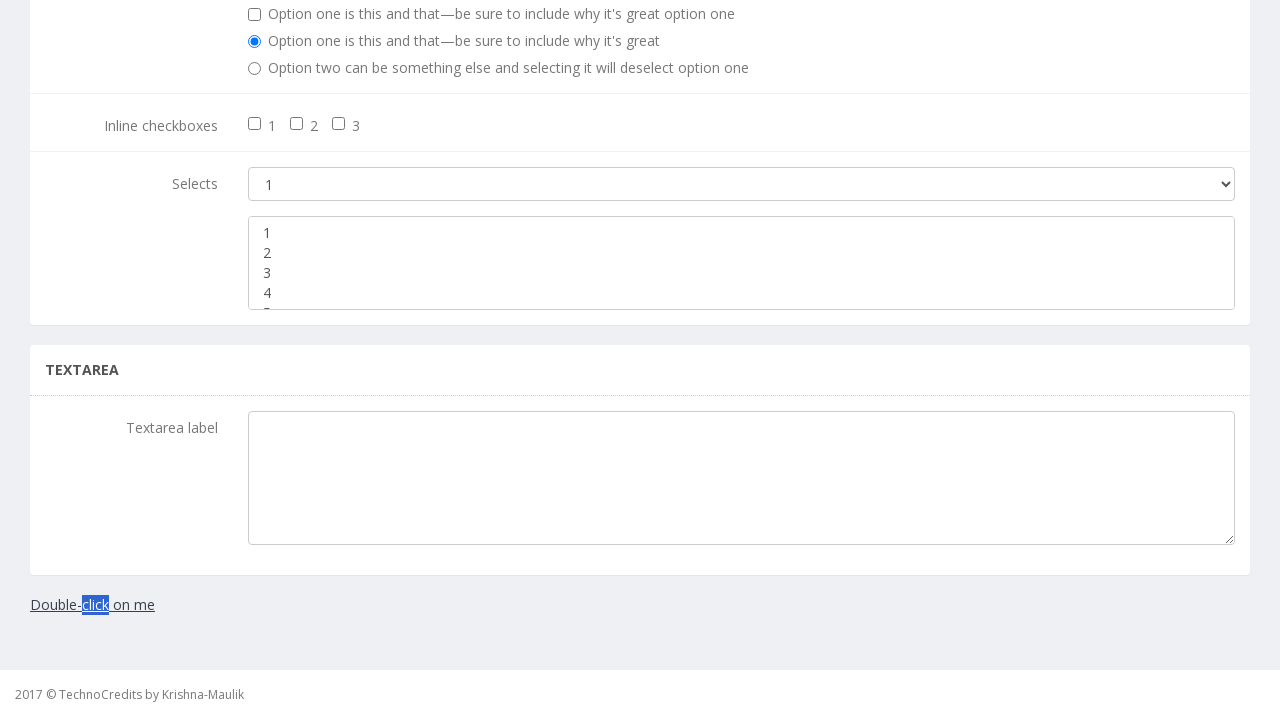

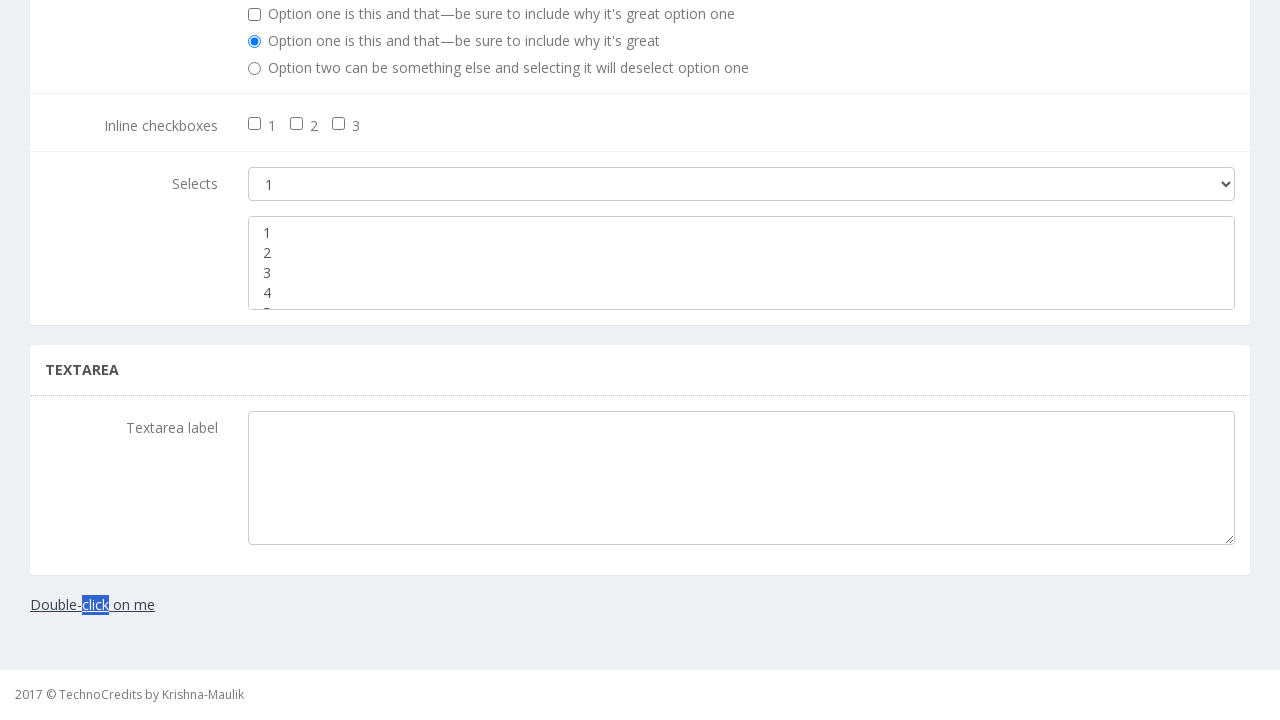